Navigates to a test page, clicks a mathematically calculated link, fills out a form with personal information, submits it, and handles the resulting alert

Starting URL: http://suninjuly.github.io/find_link_text

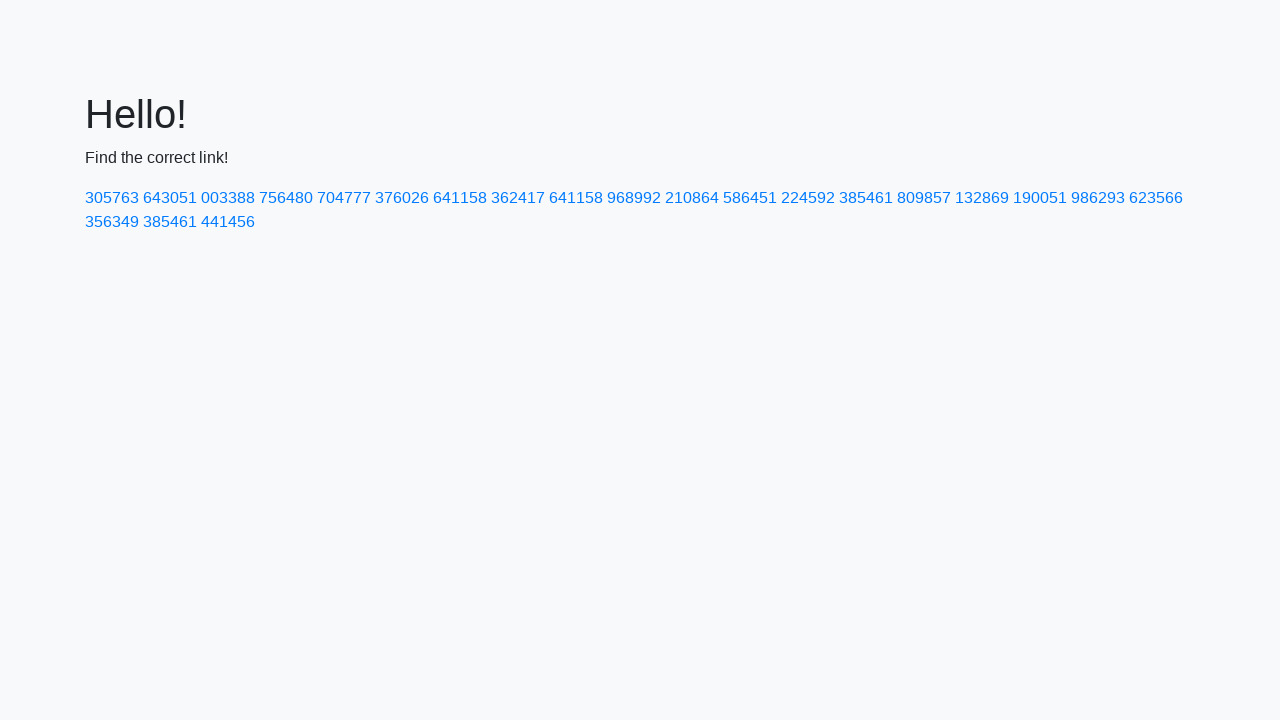

Clicked mathematically calculated link with text '224592' at (808, 198) on a:has-text('224592')
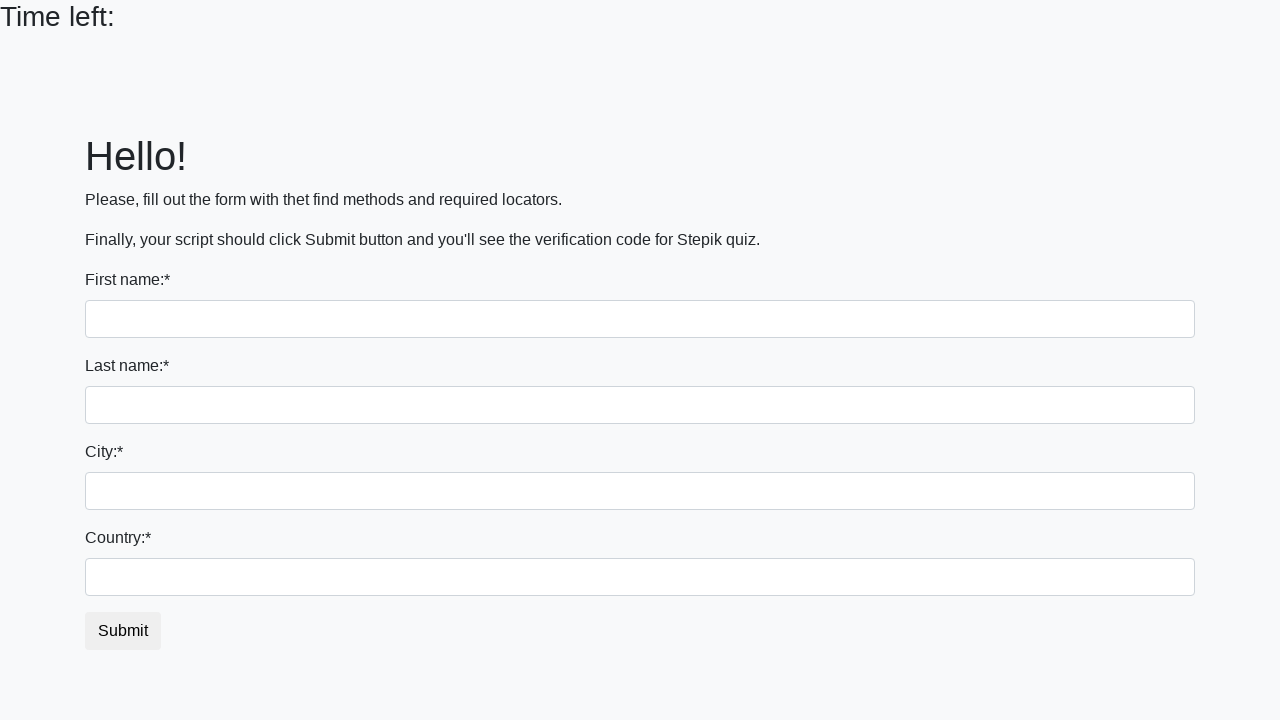

Filled first name field with 'Ivan' on input:first-of-type
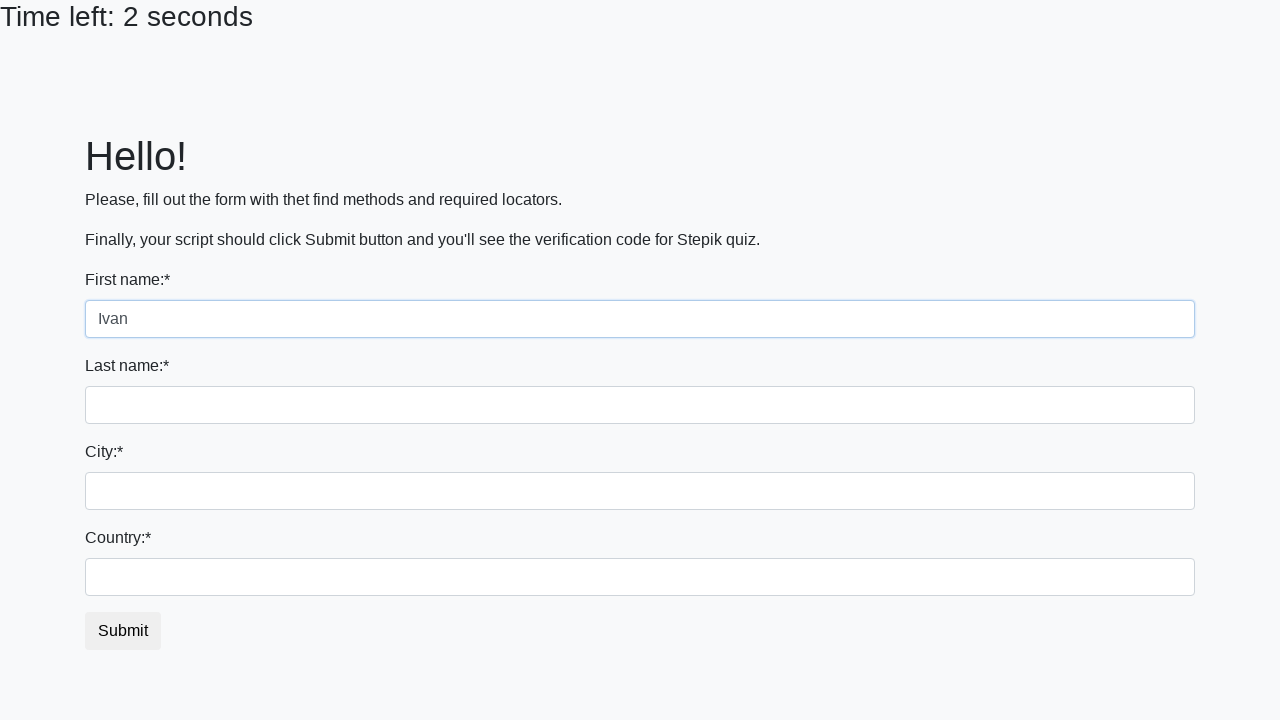

Filled last name field with 'Petrov' on input[name='last_name']
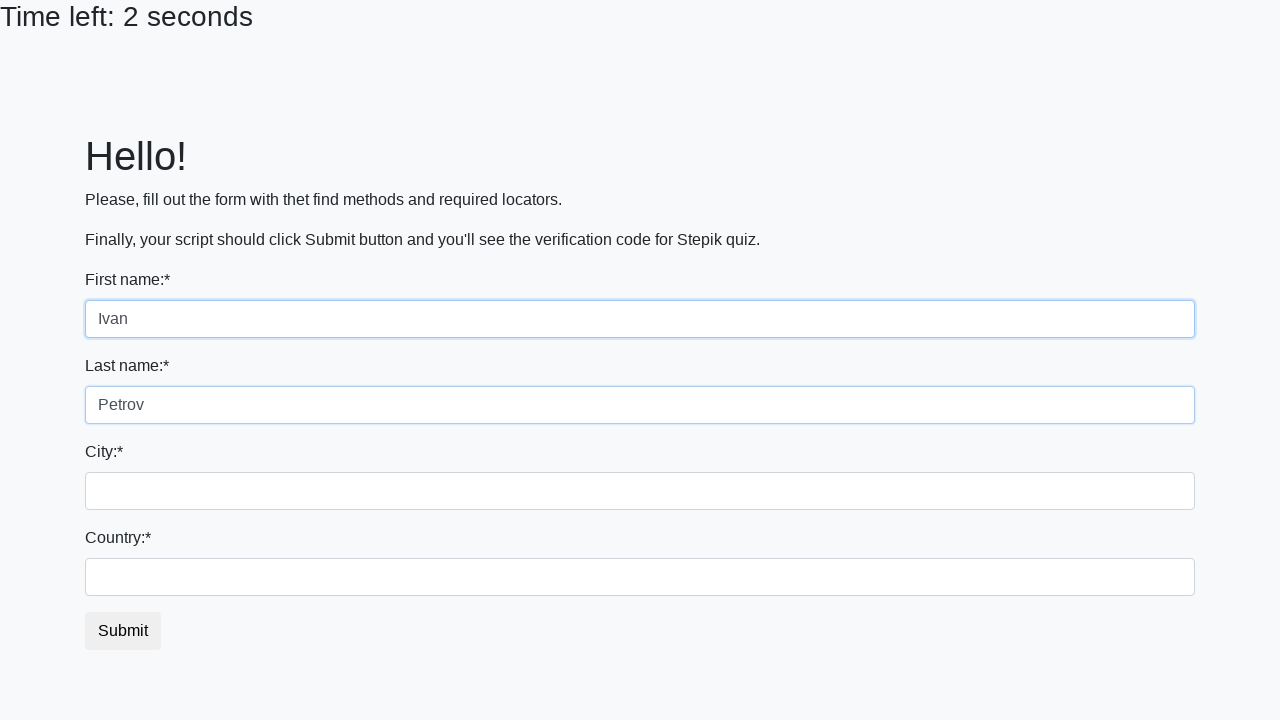

Filled city field with 'Smolensk' on input.city
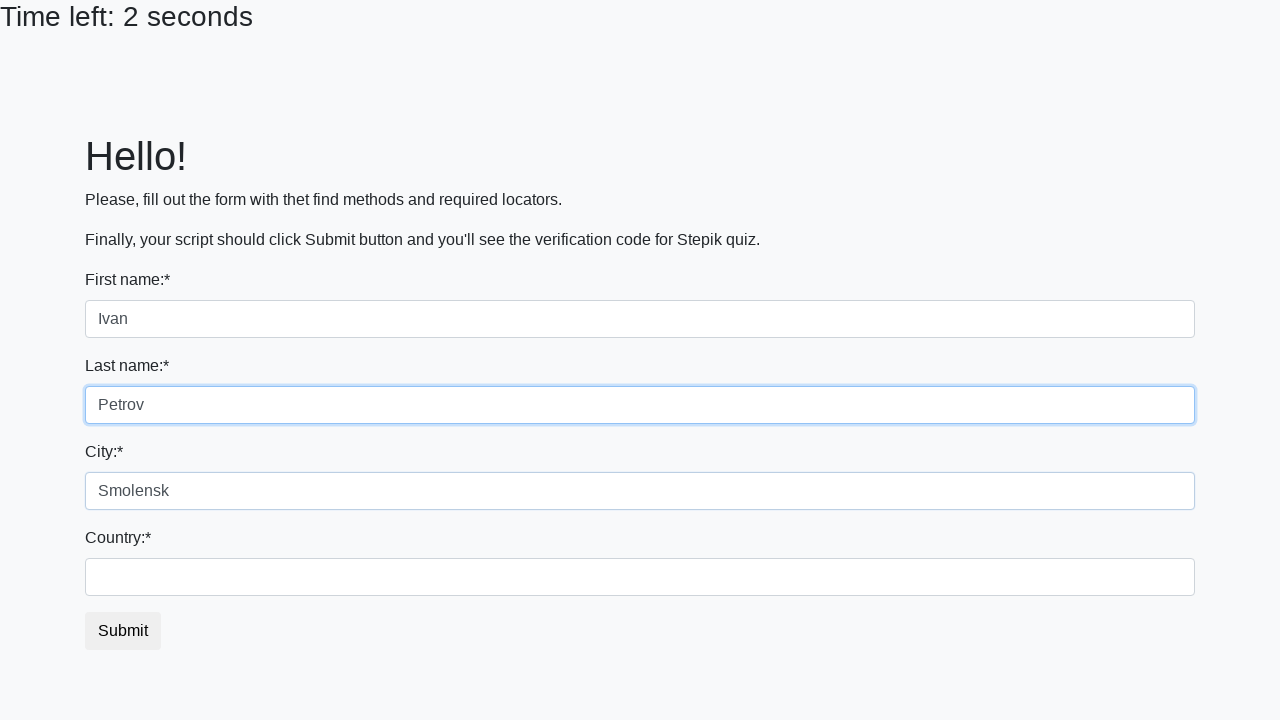

Filled country field with 'Russia' on #country
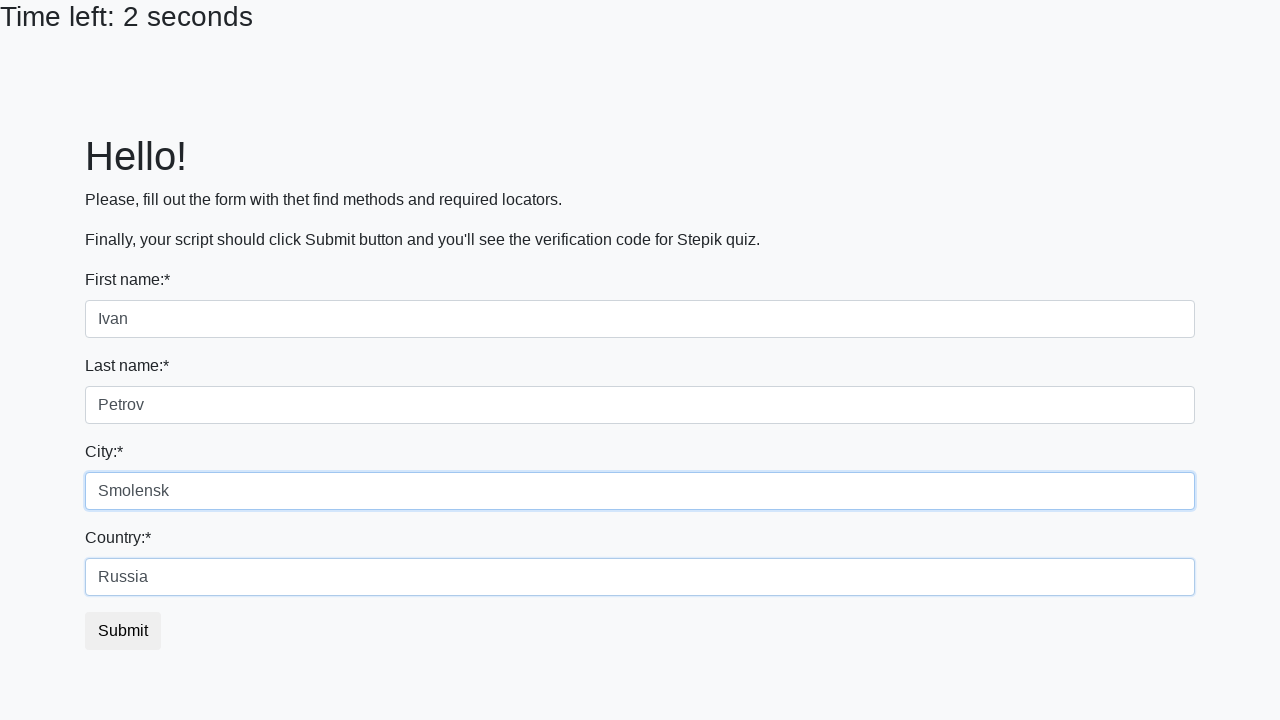

Clicked form submit button at (123, 631) on button.btn
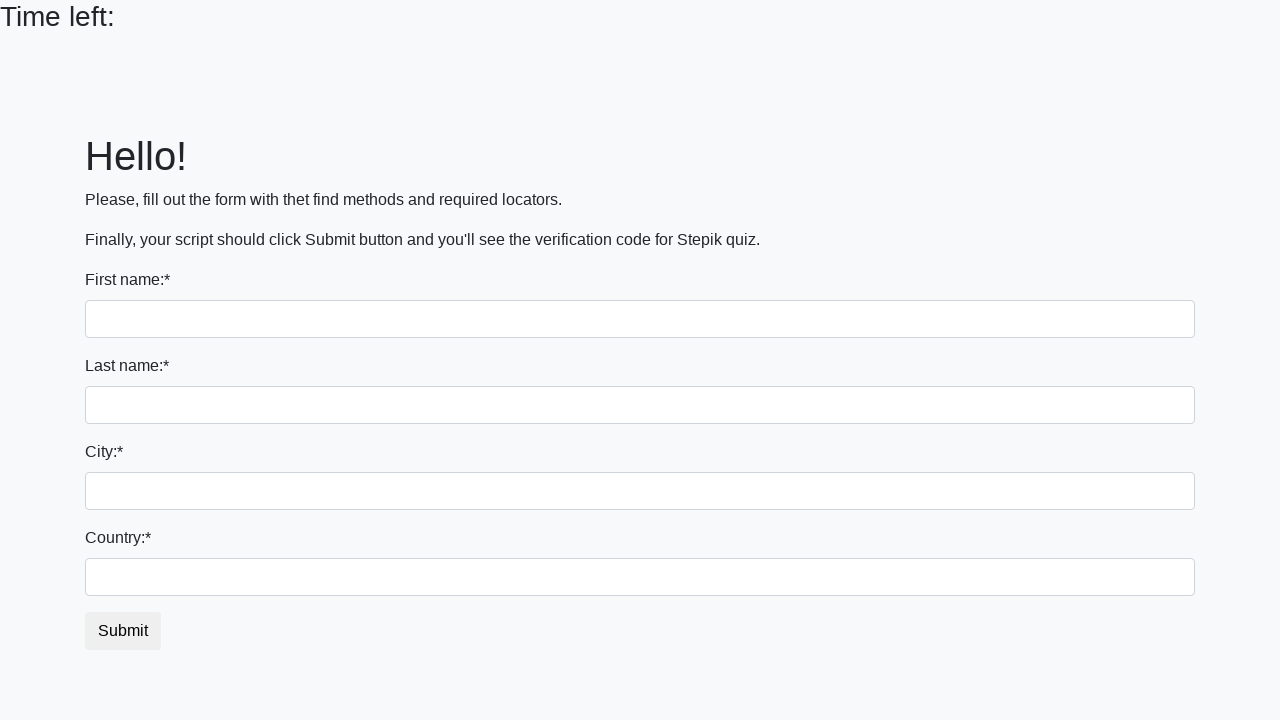

Set up alert handler to accept dialogs
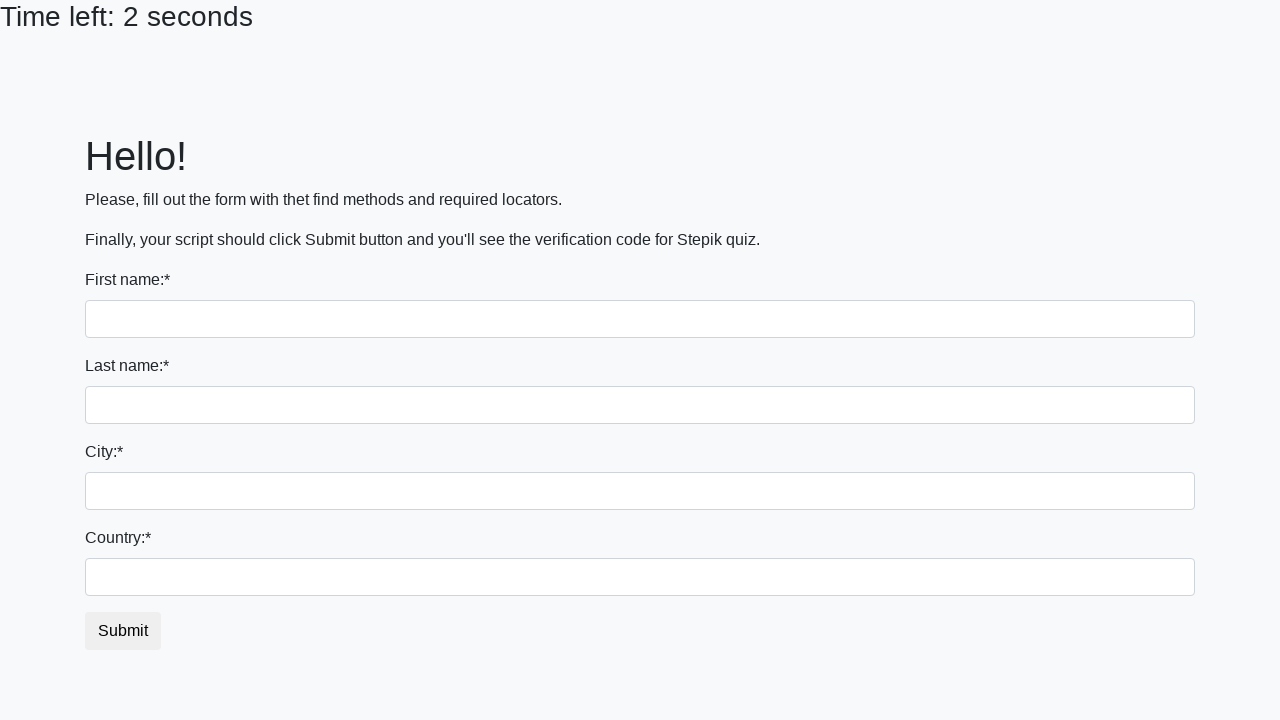

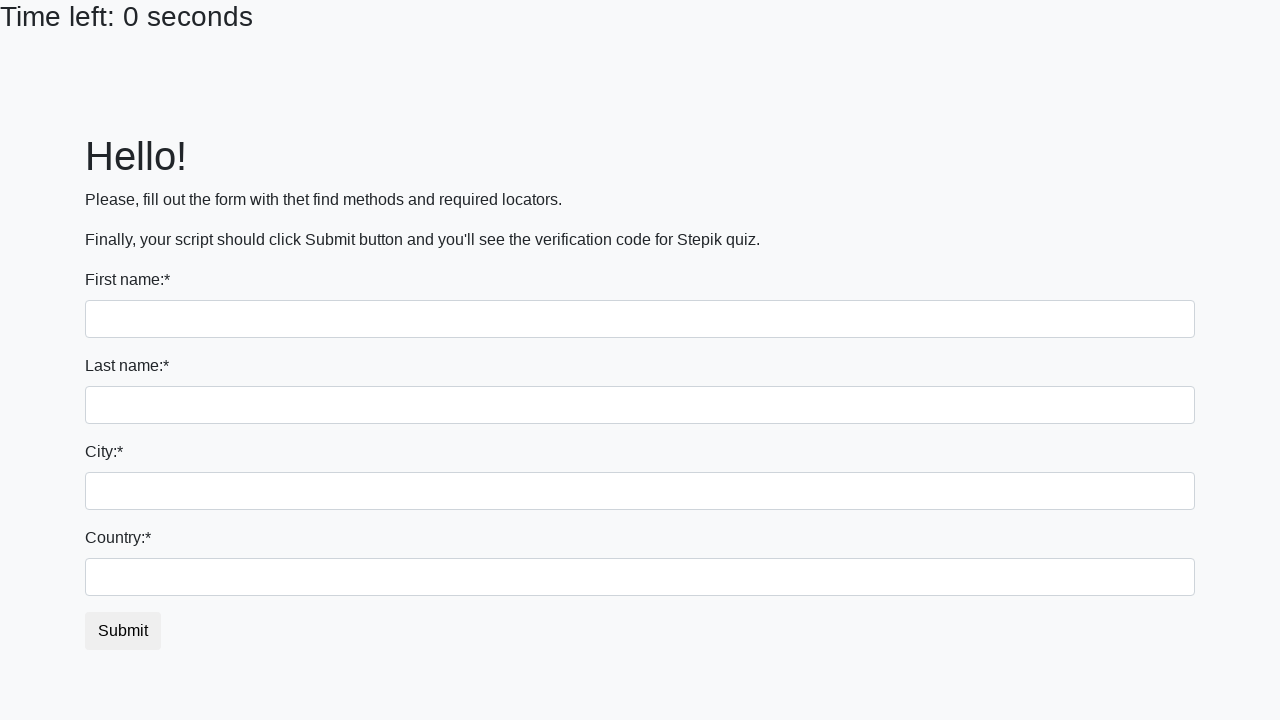